Tests various form interactions including text input, checkboxes, dropdown selection, navigation, and alert handling on a test blog page

Starting URL: https://only-testing-blog.blogspot.in/2013/09/test.html

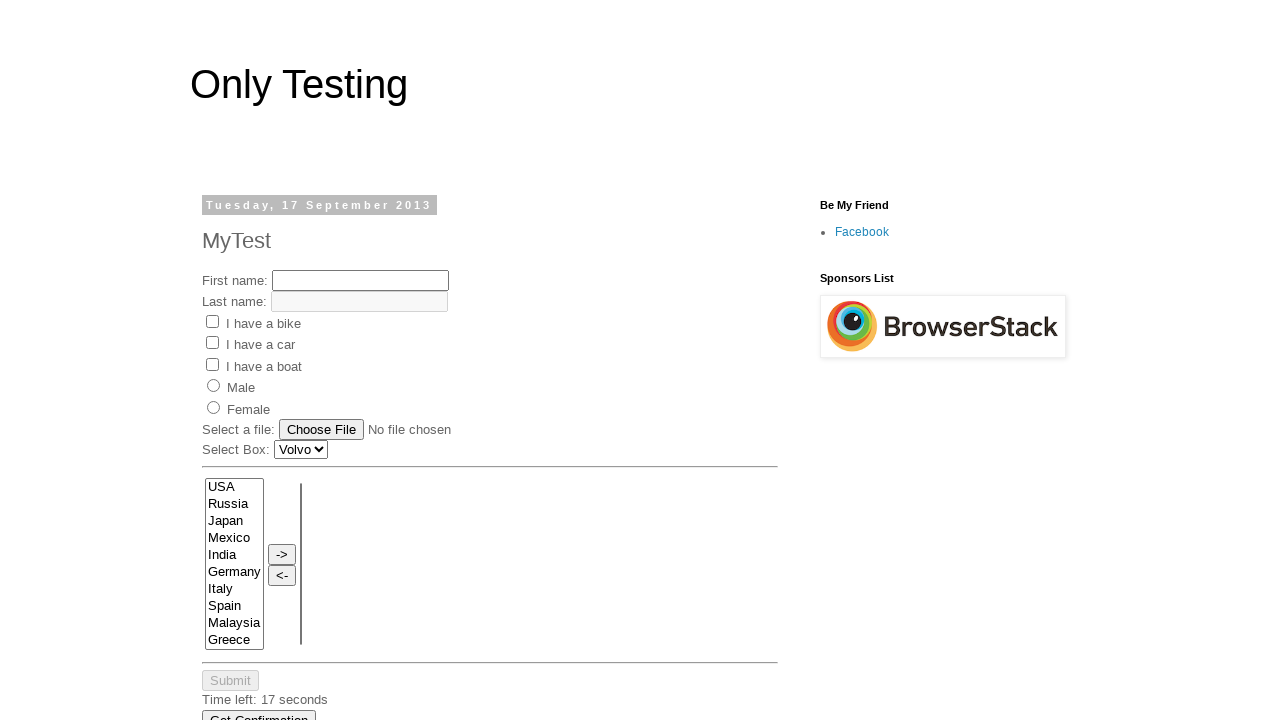

Clicked first name field at (360, 280) on #fname
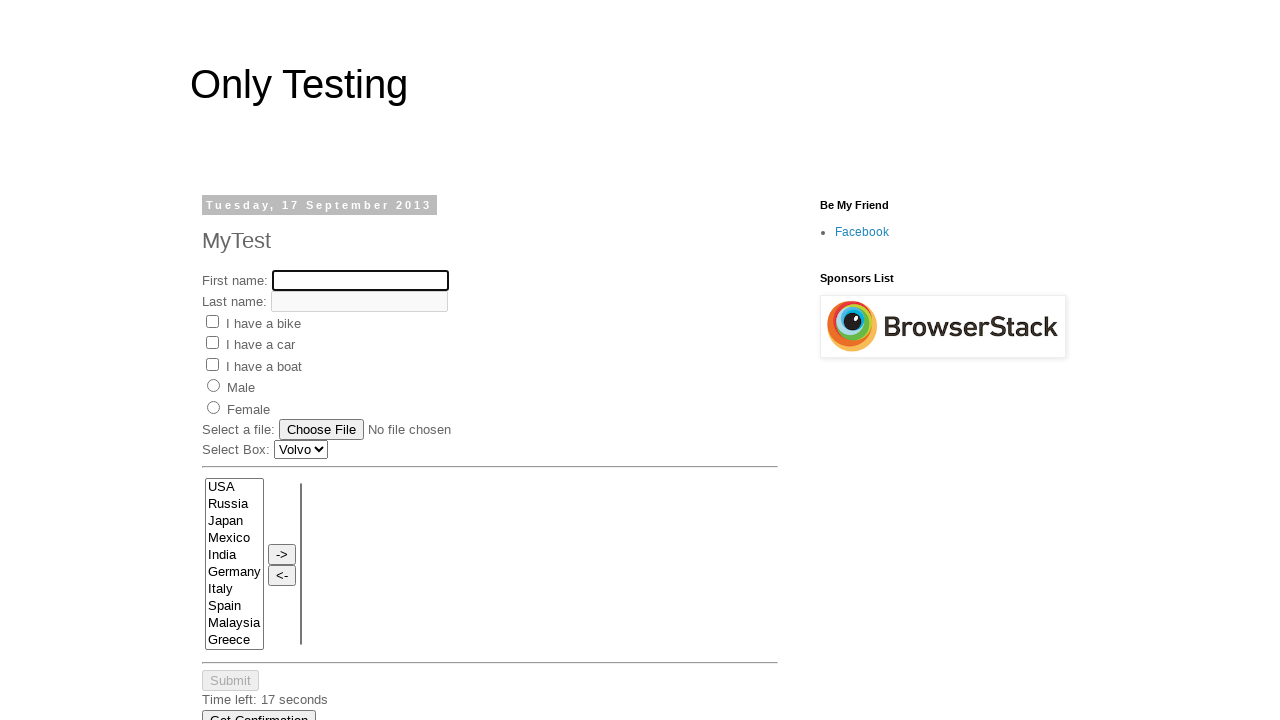

Filled first name field with 'Huyen' on input[name='fname']
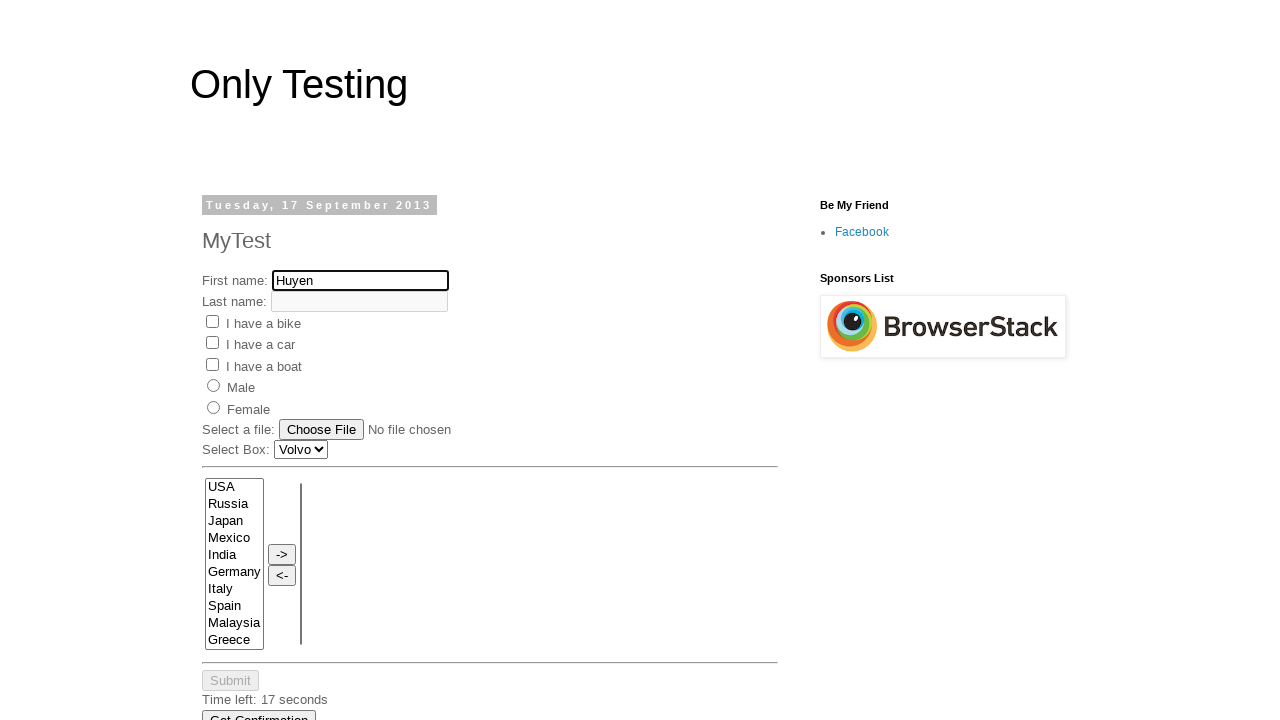

Clicked Bike checkbox at (212, 321) on input[value='Bike']
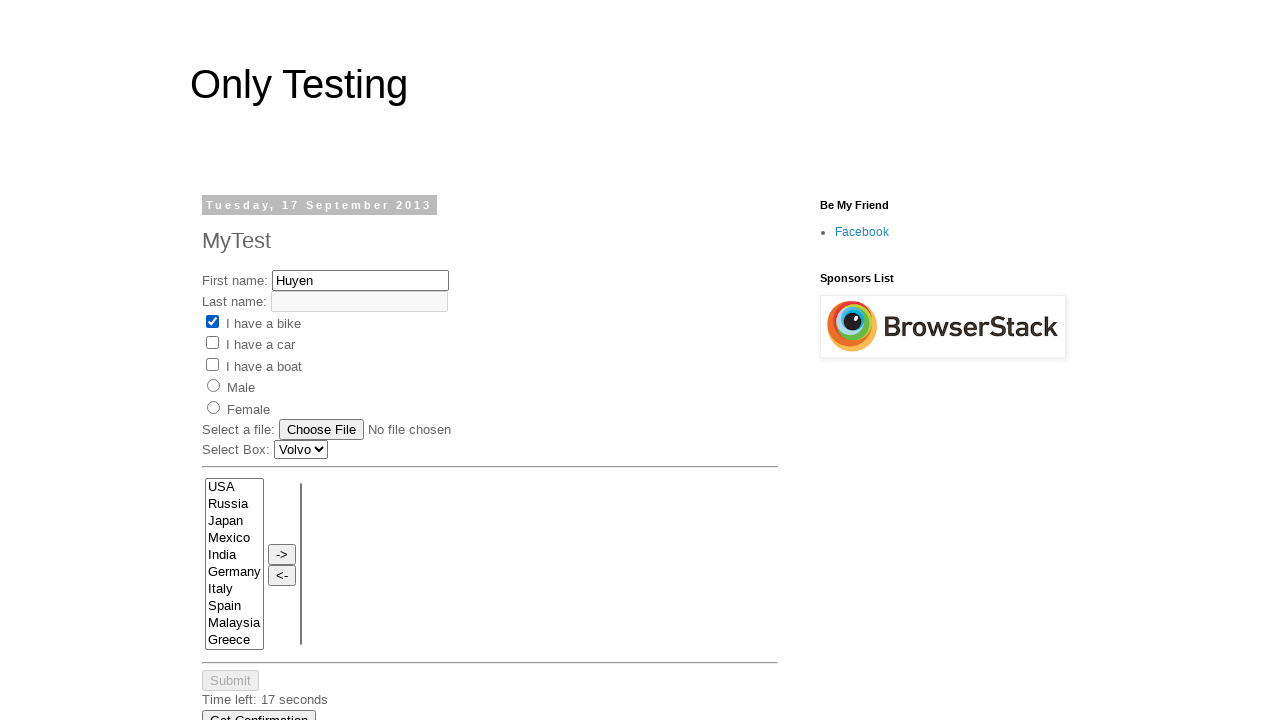

Clicked Car checkbox at (212, 343) on input[value='Car']
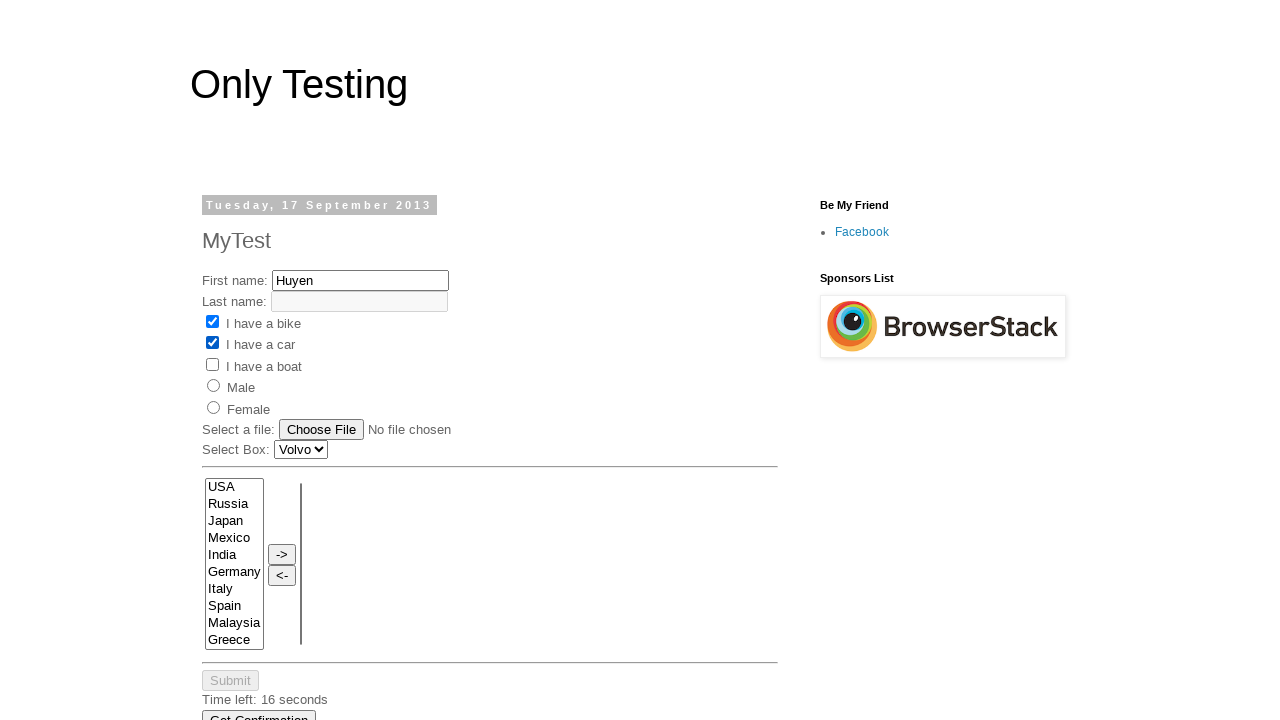

Clicked 'Newer Post' link at (238, 518) on a:has-text('Newer Post')
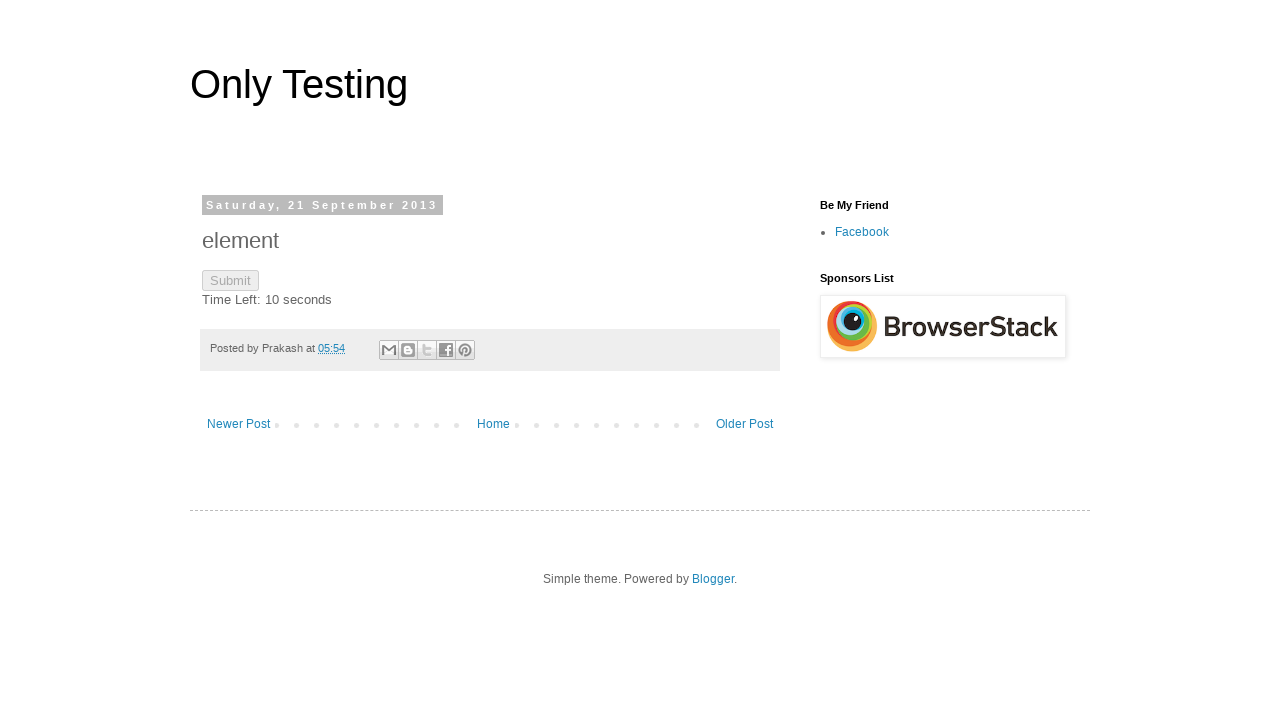

Navigated back to previous page
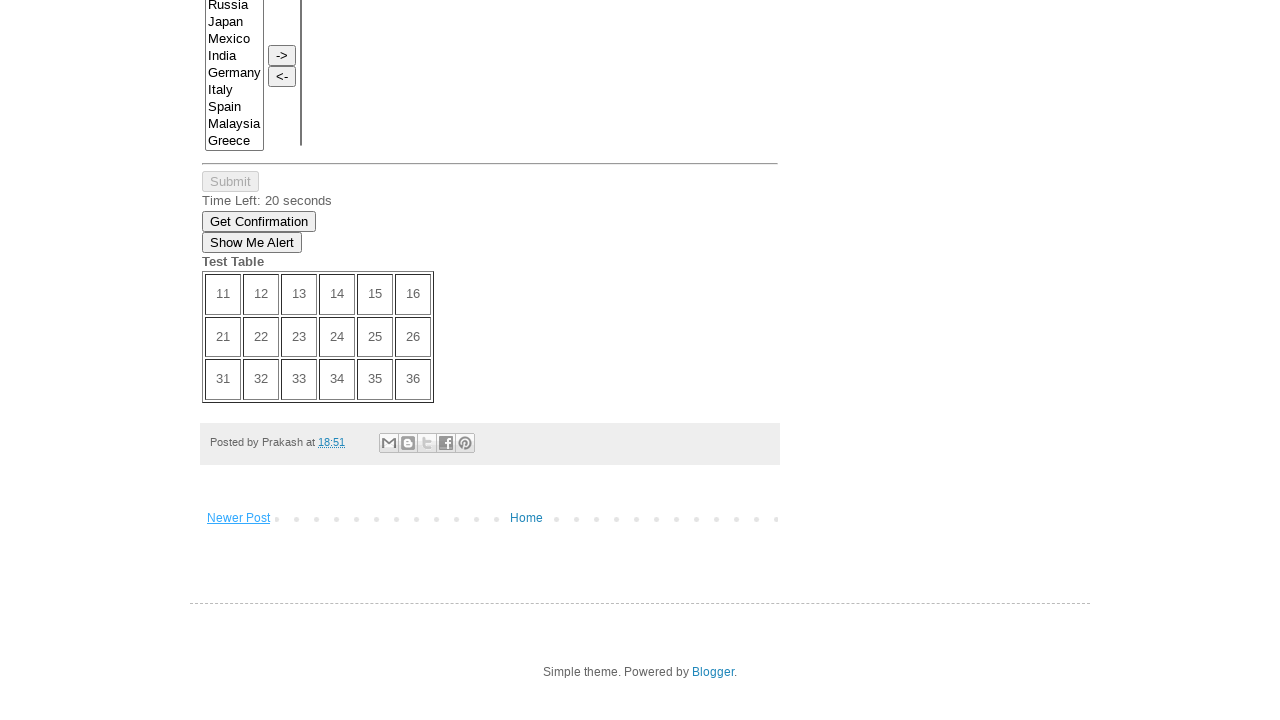

Verified home-link element exists
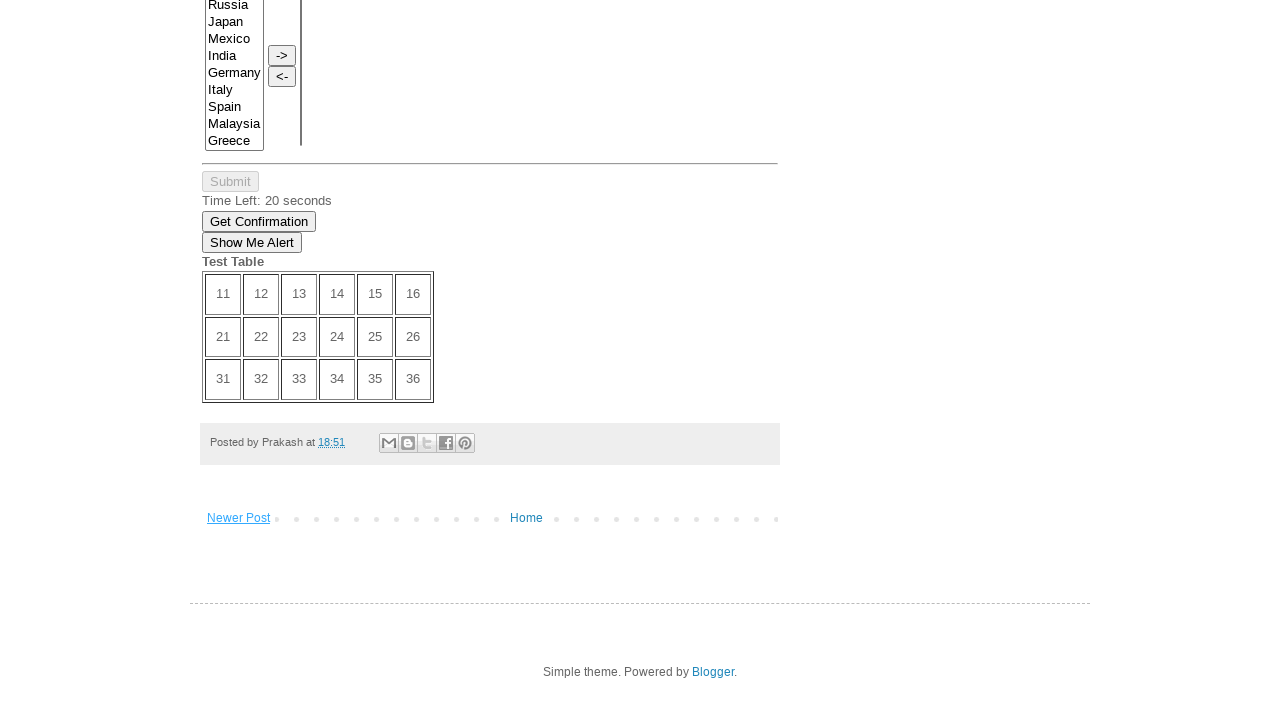

Selected 'Saab' from dropdown by label on xpath=//div/select
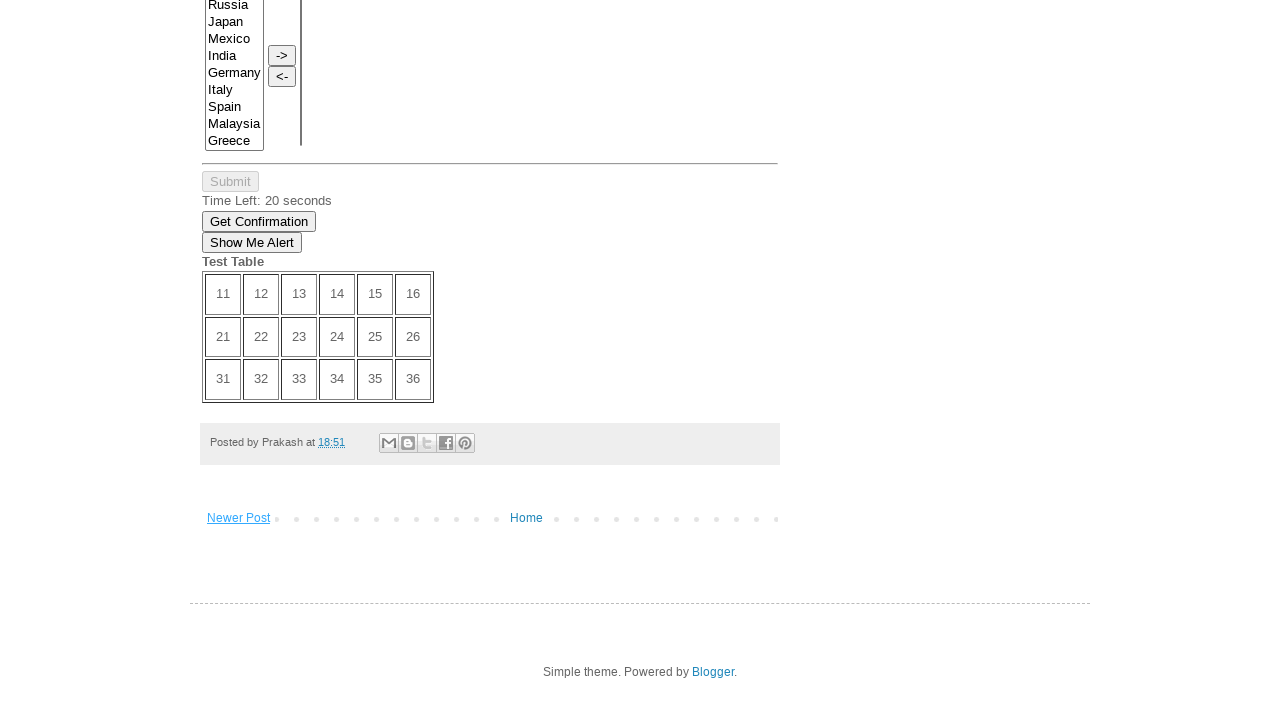

Selected dropdown option at index 1 on xpath=//div/select
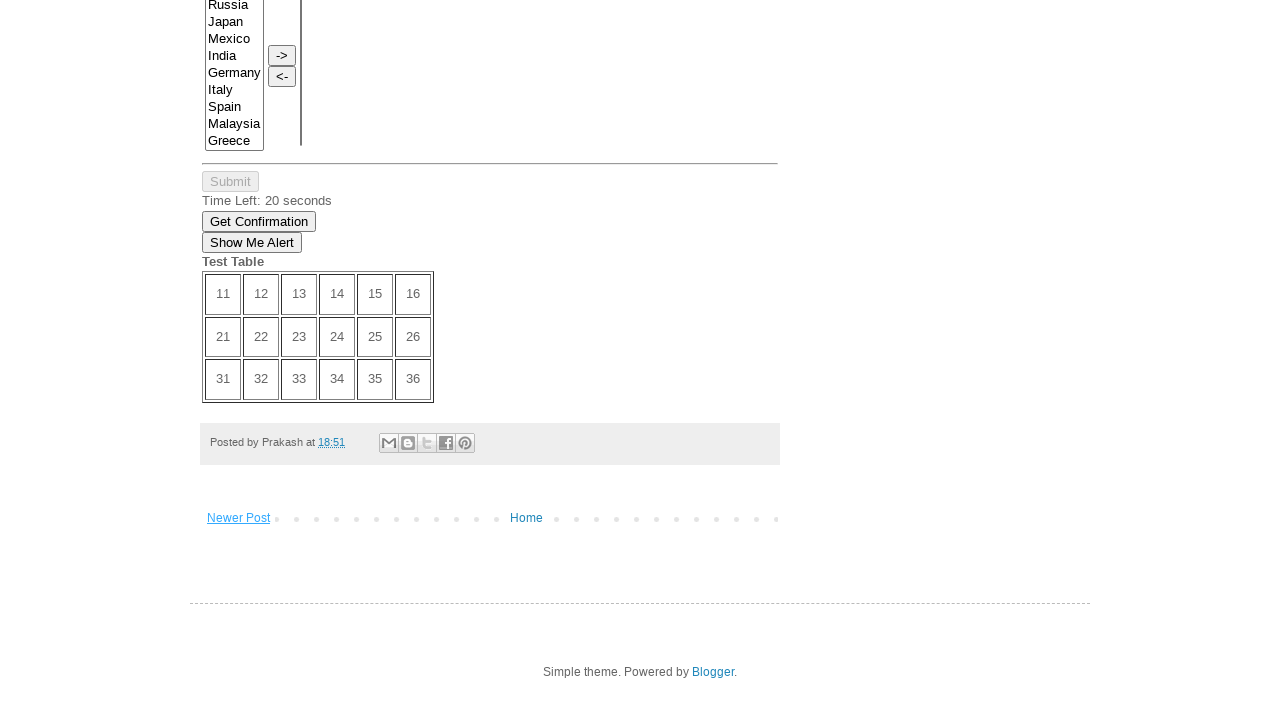

Selected 'Russia' from dropdown by value on xpath=//div/select
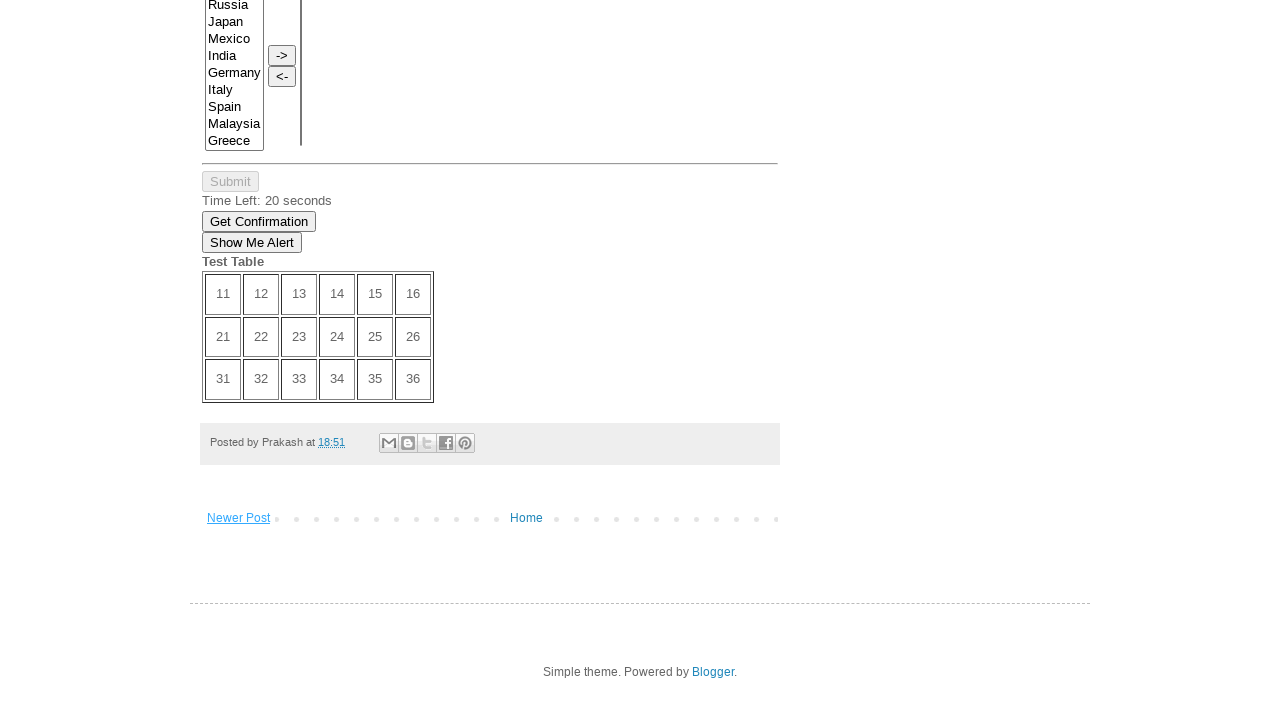

Set up dialog handler to accept alerts
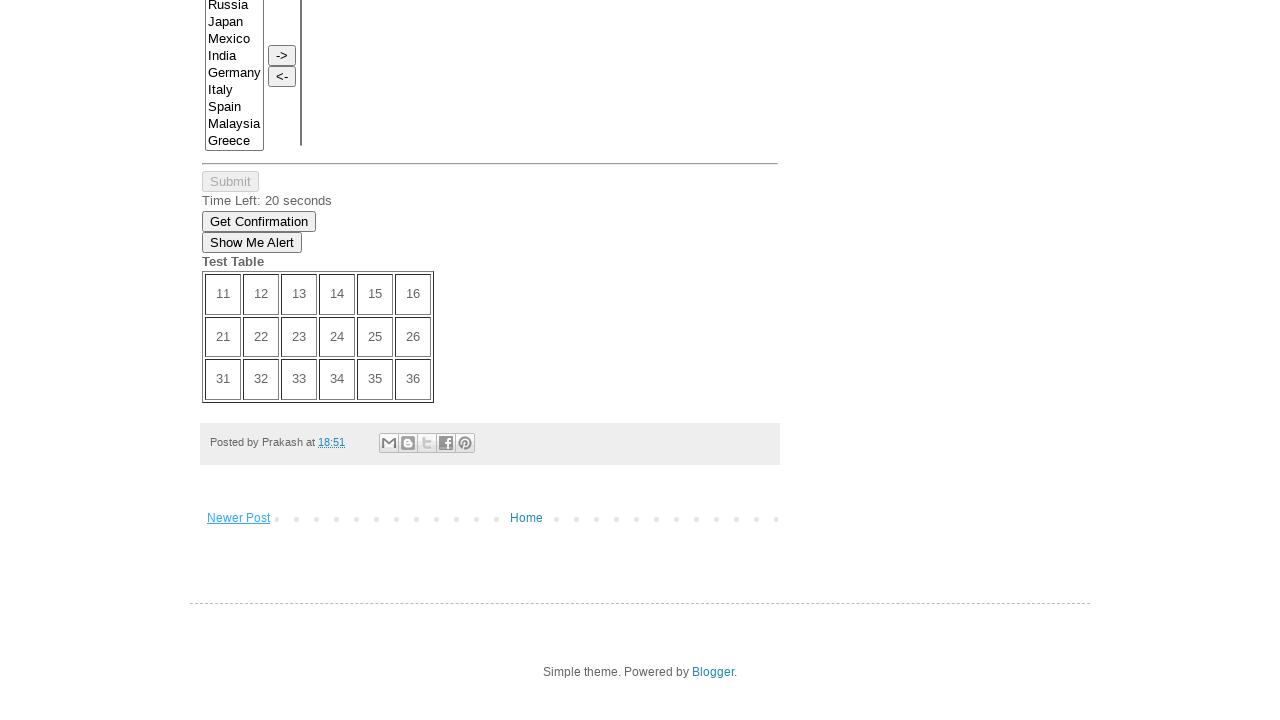

Clicked 'Show Me Alert' button at (252, 242) on input[value='Show Me Alert']
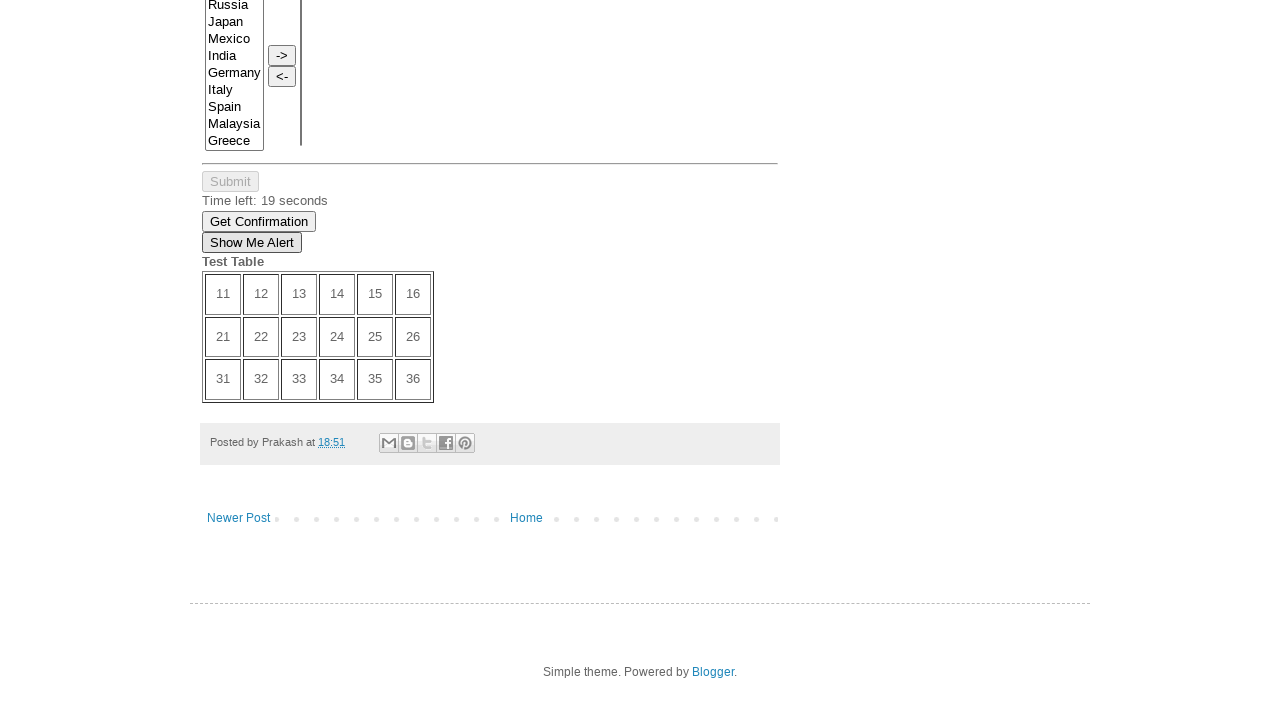

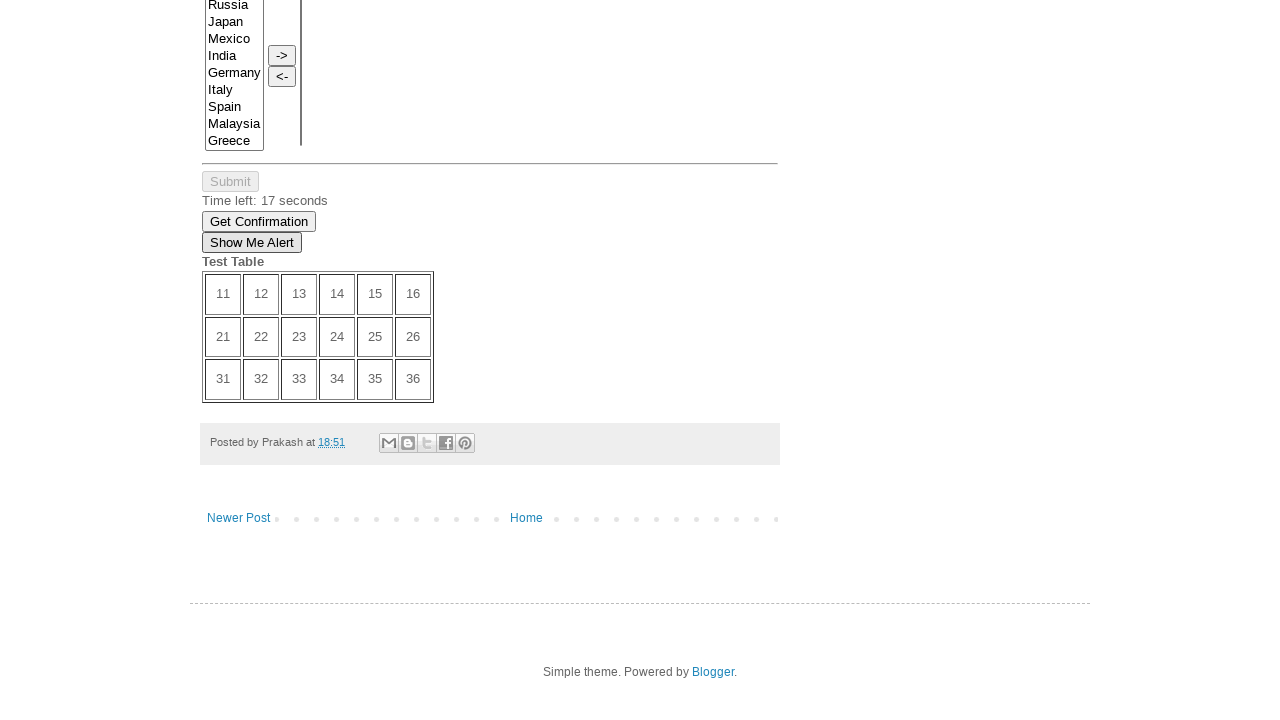